Tests selecting individual cars from an AngularJS multiselect dropdown by clicking on specific items (Audi, BMW, Honda) one by one and verifying the selection count updates

Starting URL: http://amitava82.github.io/angular-multiselect/

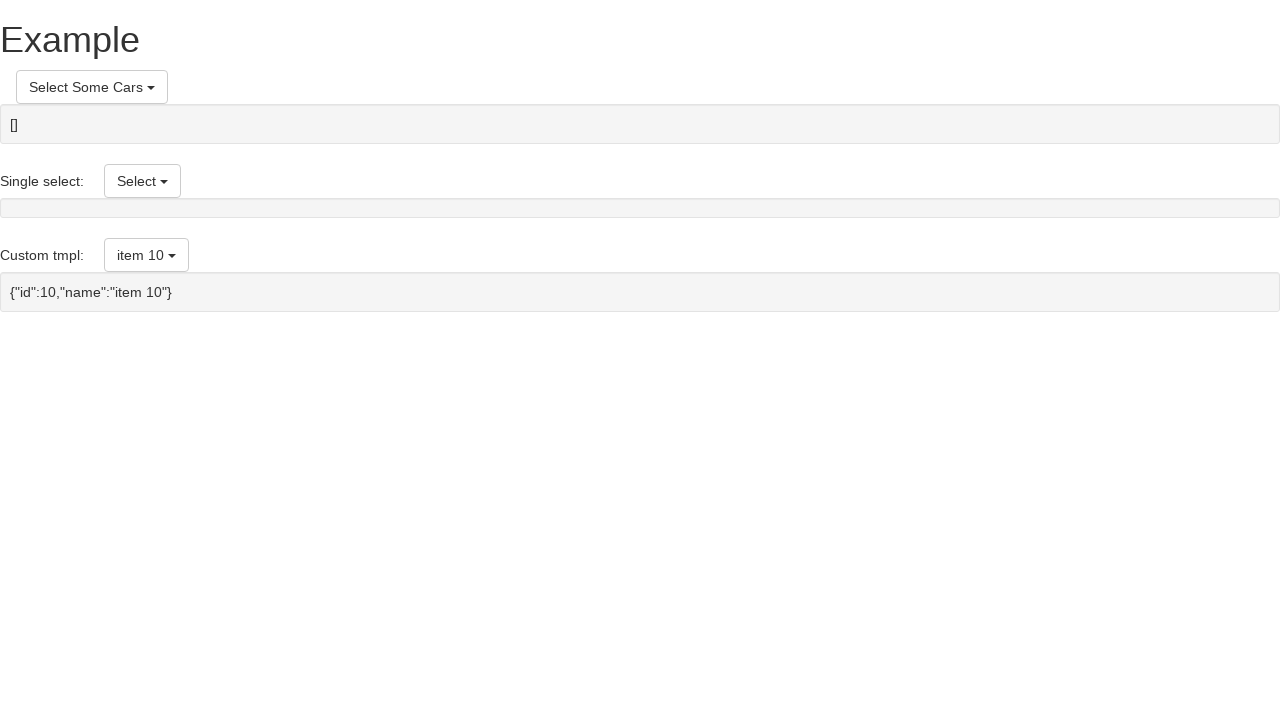

Clicked 'Select Some Cars' button to open multiselect dropdown at (92, 87) on button:has-text('Select Some Cars')
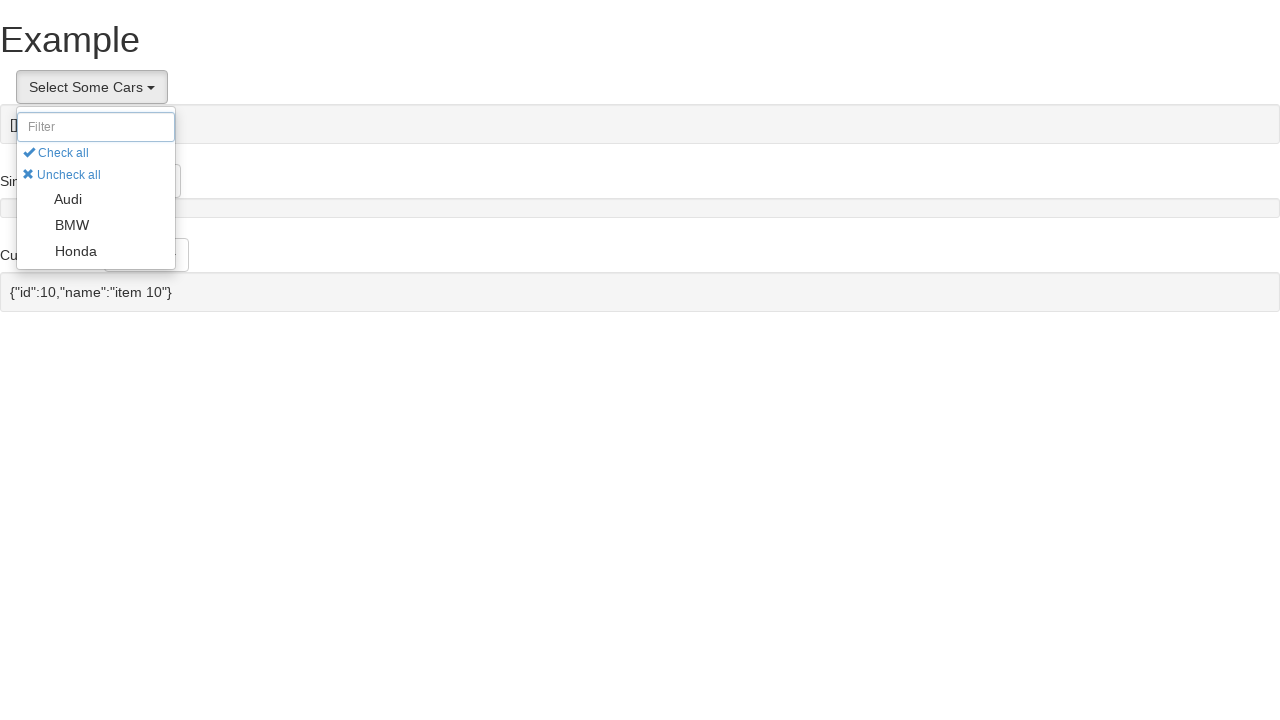

Dropdown items loaded and became visible
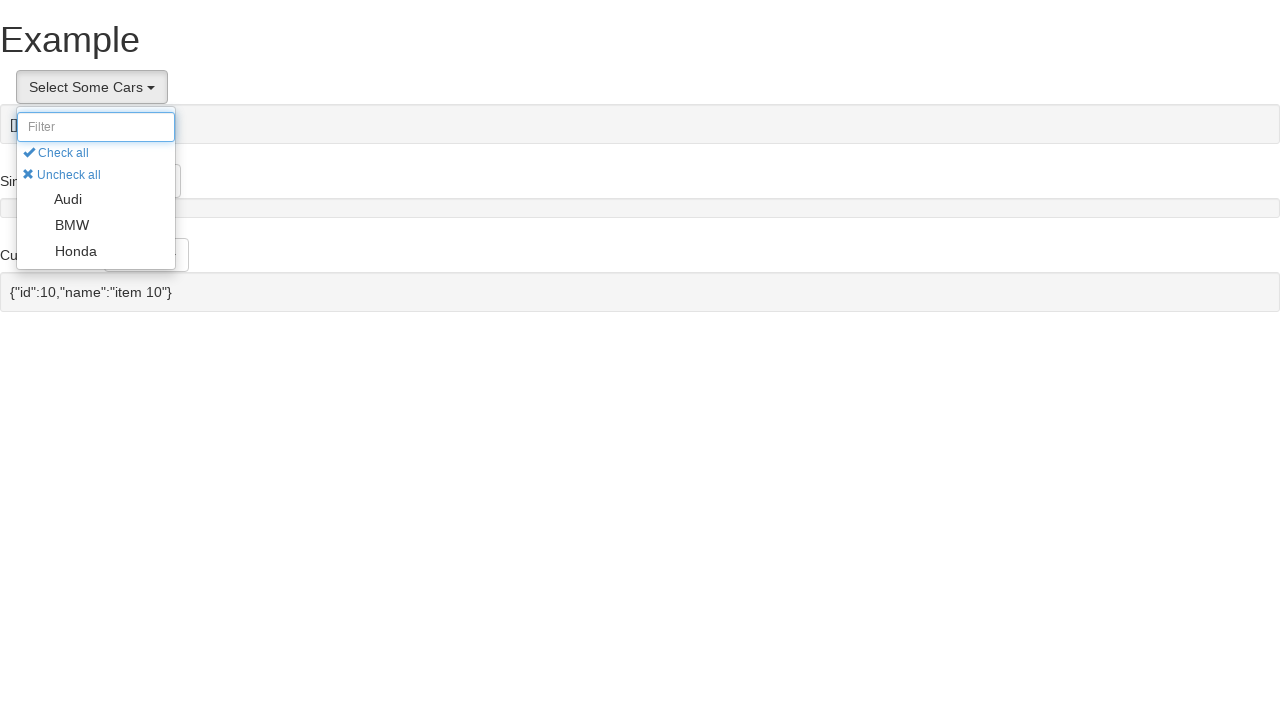

Selected Audi from the dropdown at (96, 199) on li[ng-repeat*='i in items']:has-text('Audi')
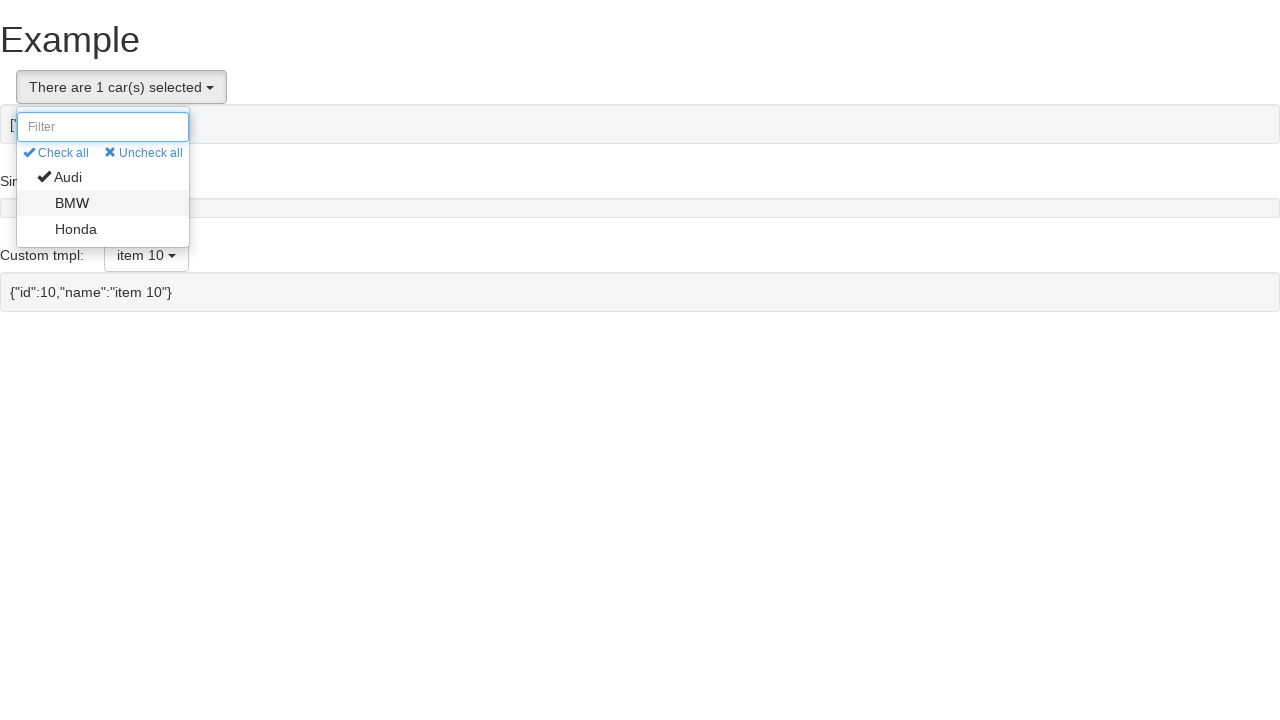

Selected BMW from the dropdown at (103, 203) on li[ng-repeat*='i in items']:has-text('BMW')
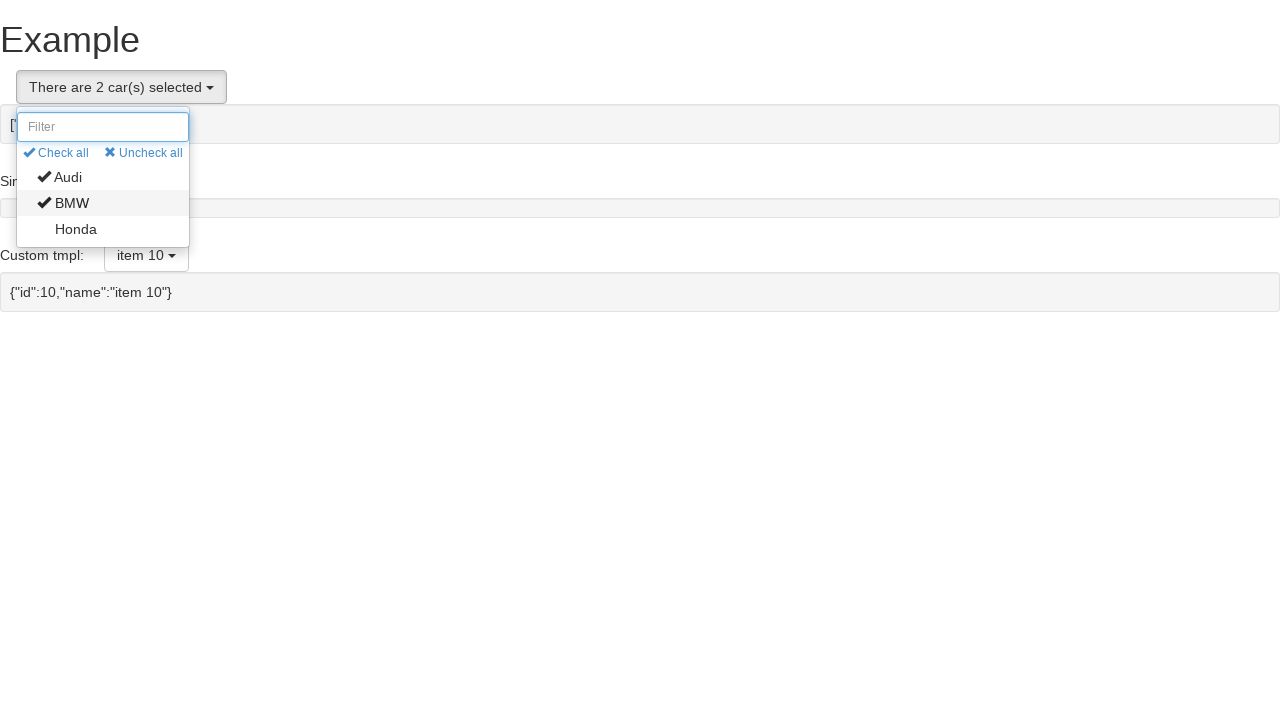

Selected Honda from the dropdown at (103, 229) on li[ng-repeat*='i in items']:has-text('Honda')
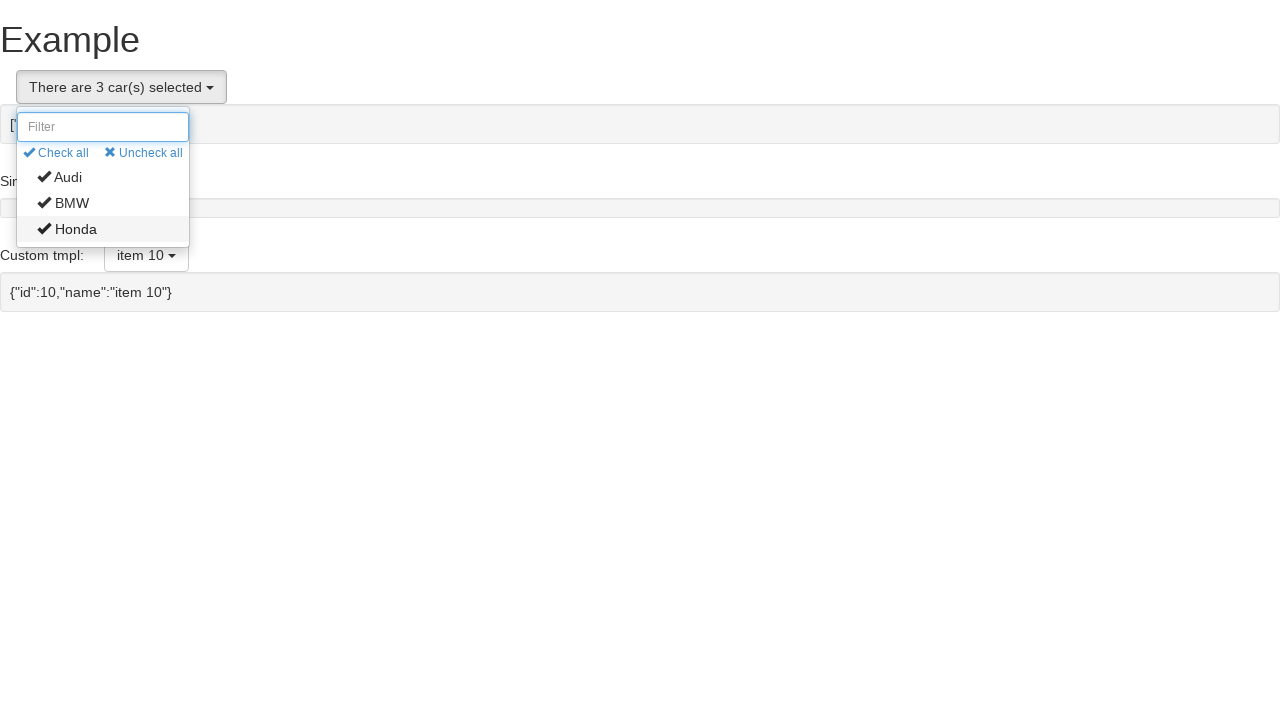

Verified button displays selection count indicator
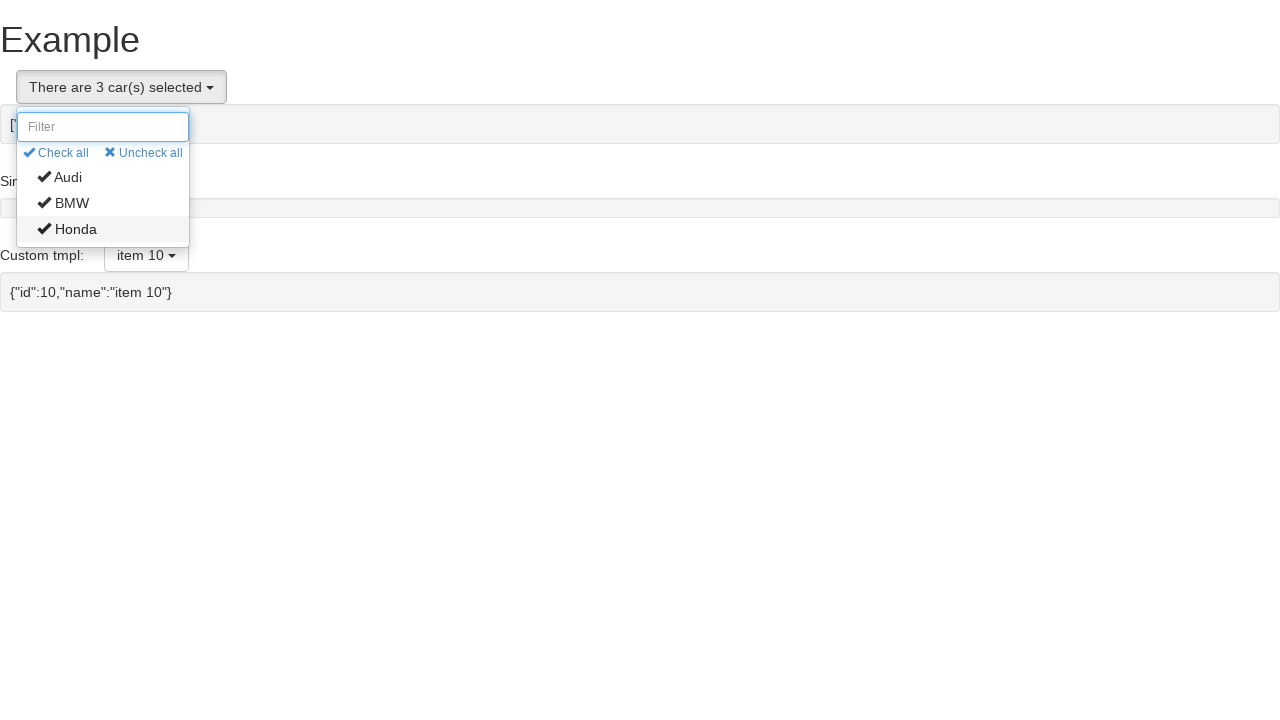

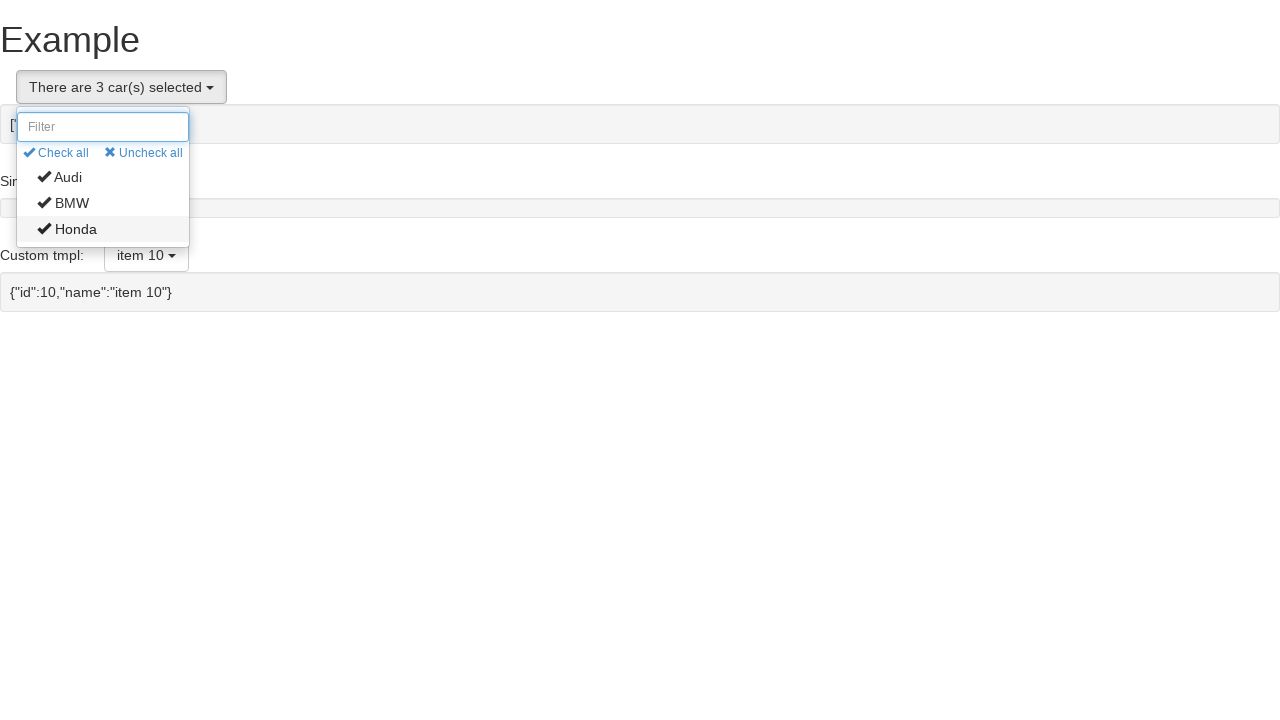